Tests multiplication operation using build version 7, clicking calculate button twice to verify behavior

Starting URL: https://testsheepnz.github.io/BasicCalculator

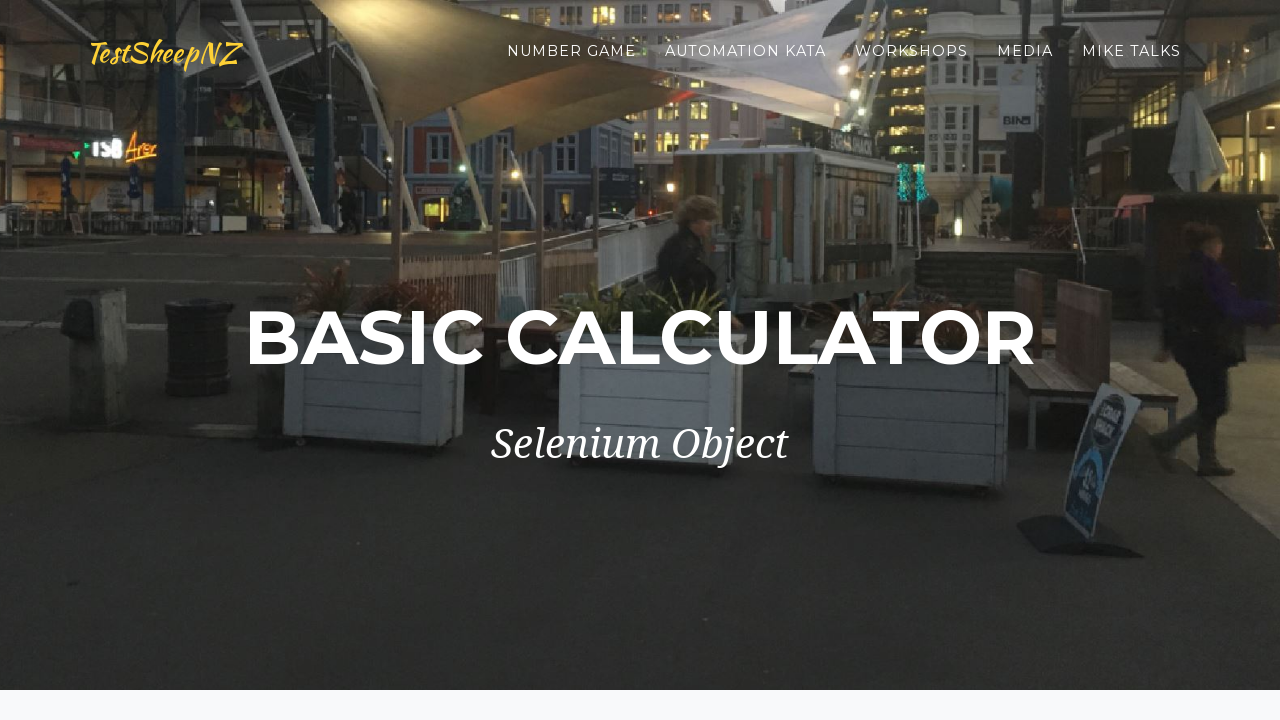

Selected build version 7 from dropdown on #selectBuild
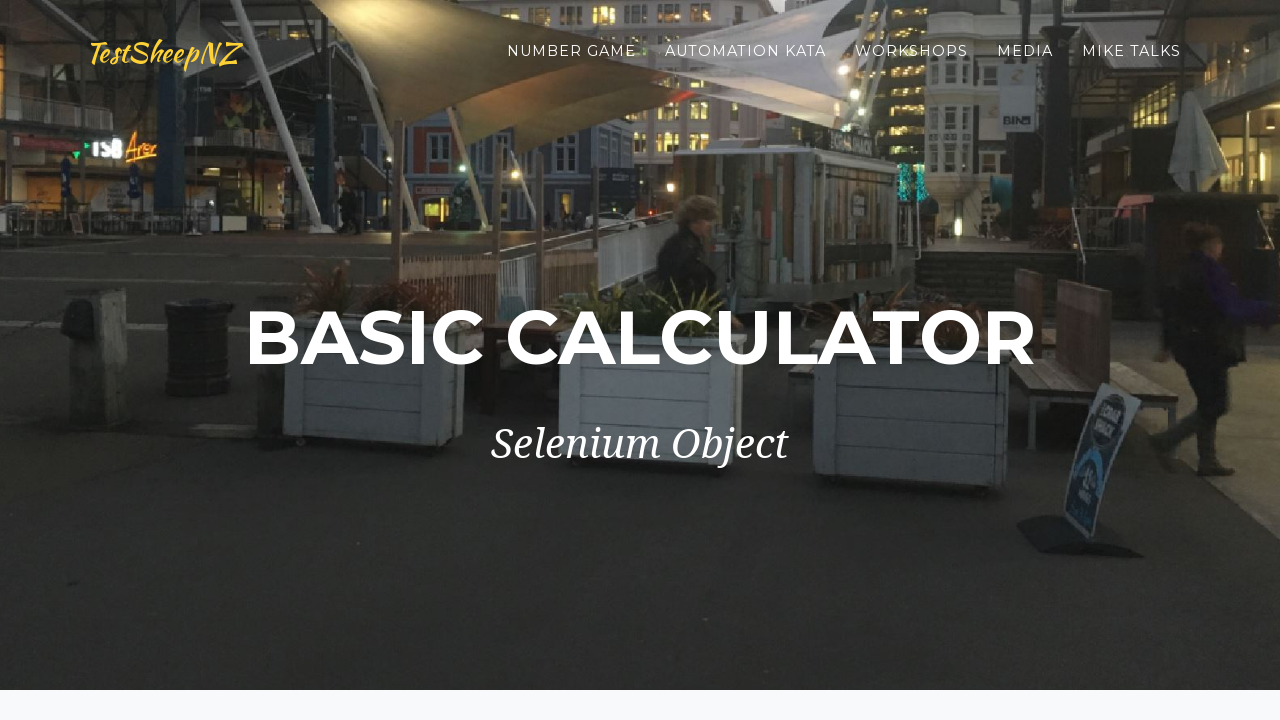

Filled first number field with '10' on #number1Field
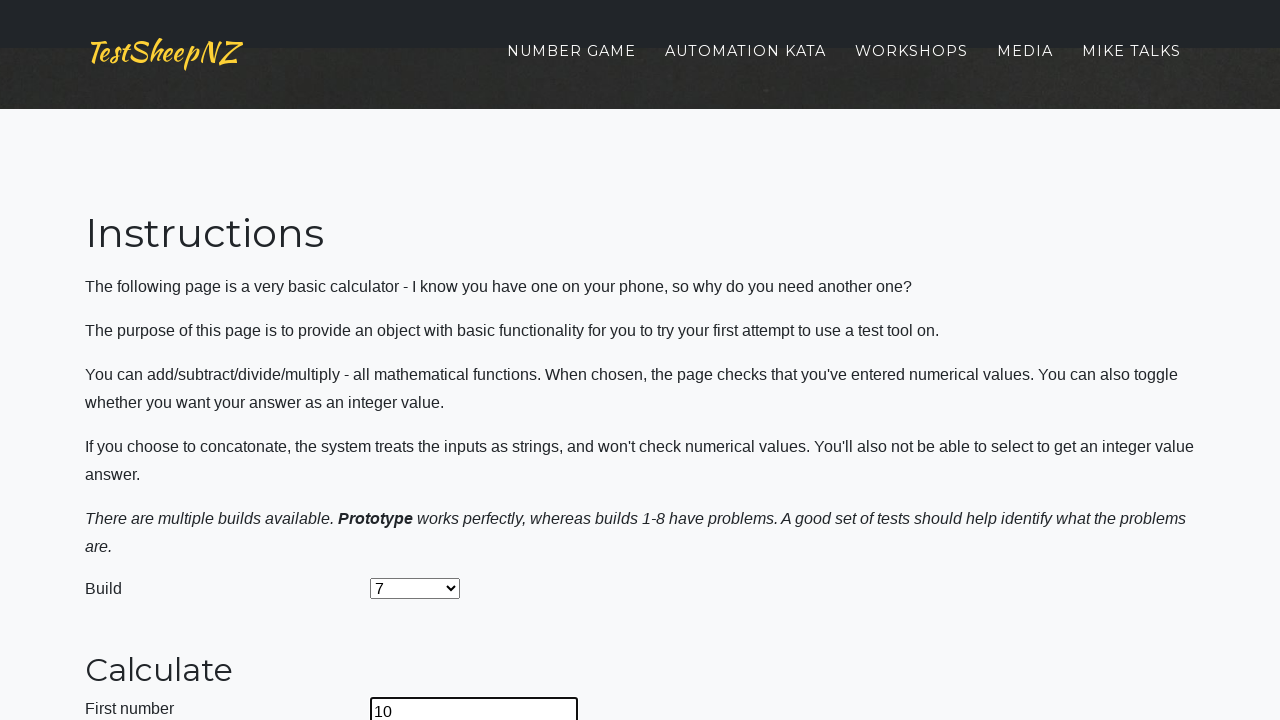

Filled second number field with '20' on #number2Field
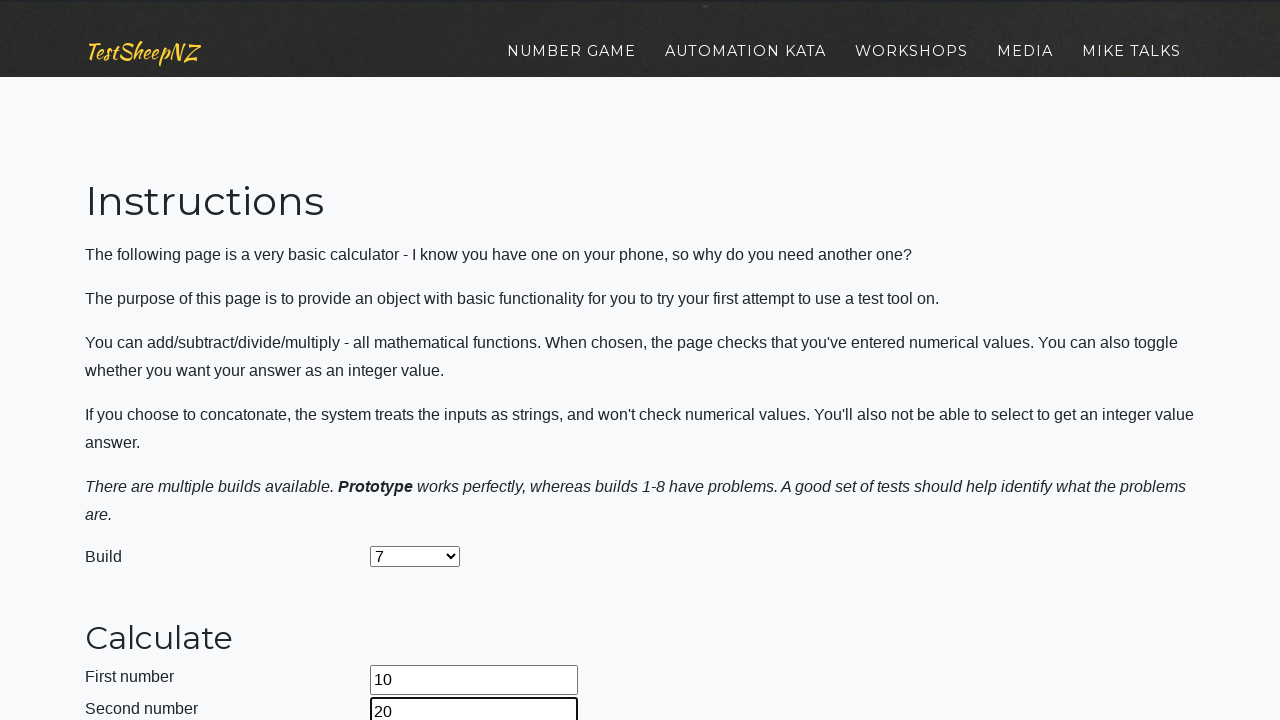

Selected multiplication operation from dropdown on #selectOperationDropdown
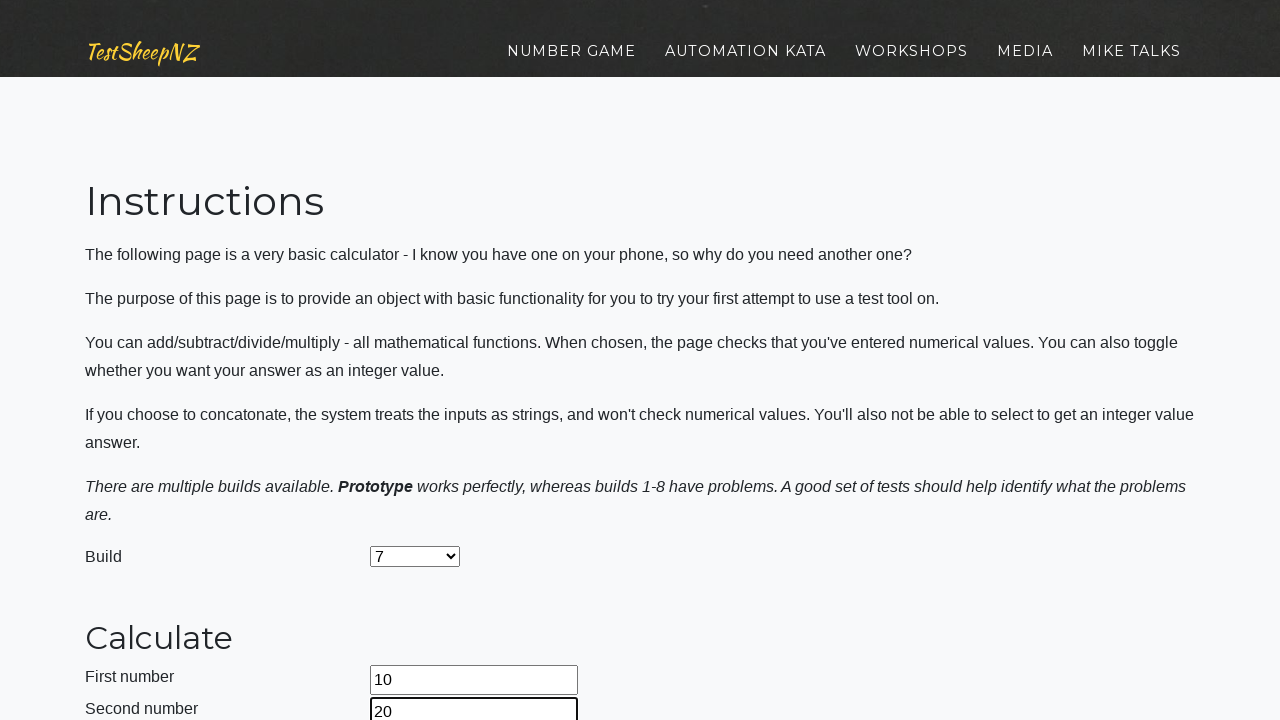

Clicked calculate button (first time) at (422, 361) on #calculateButton
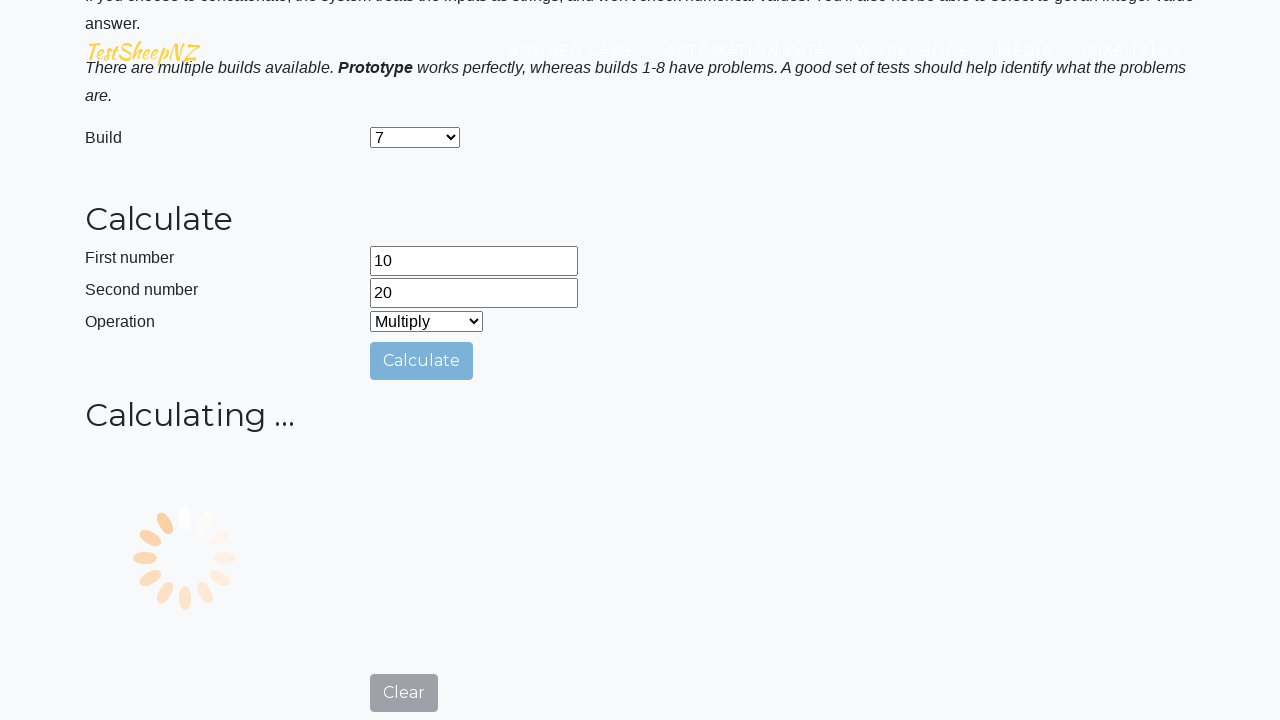

Clicked calculate button (second time) at (422, 361) on #calculateButton
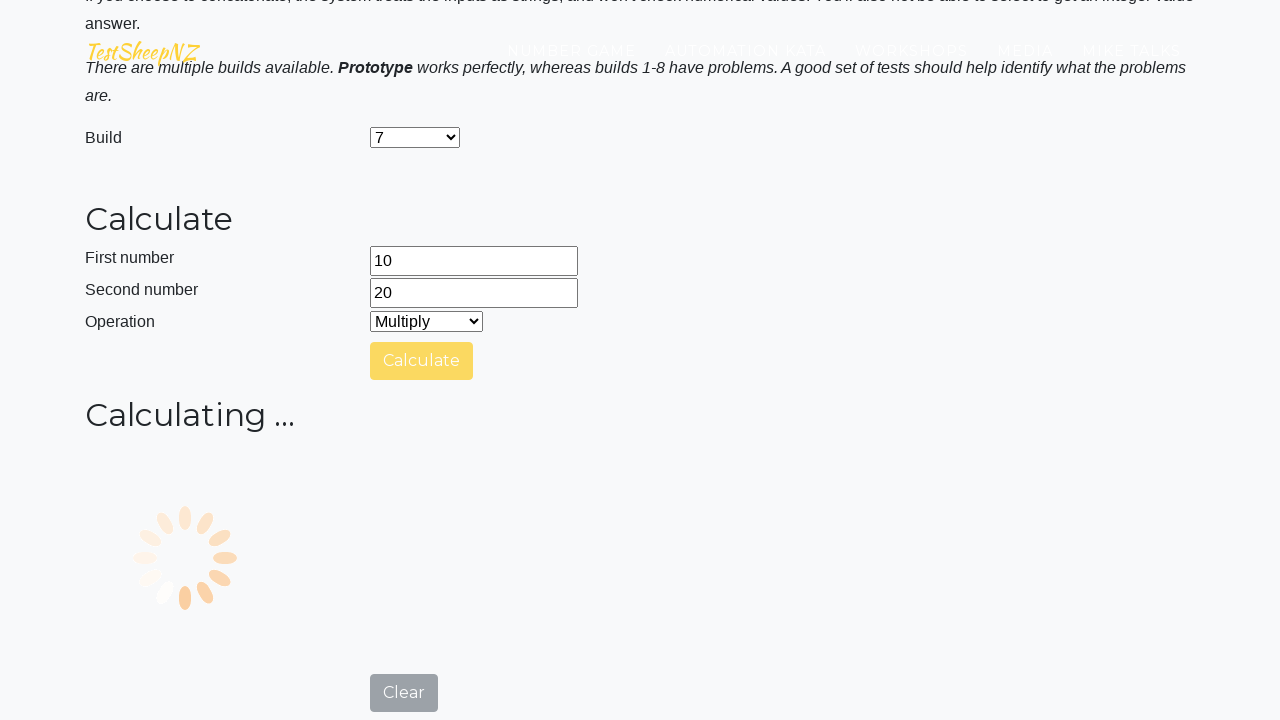

Clicked clear button to reset calculator at (404, 701) on #clearButton
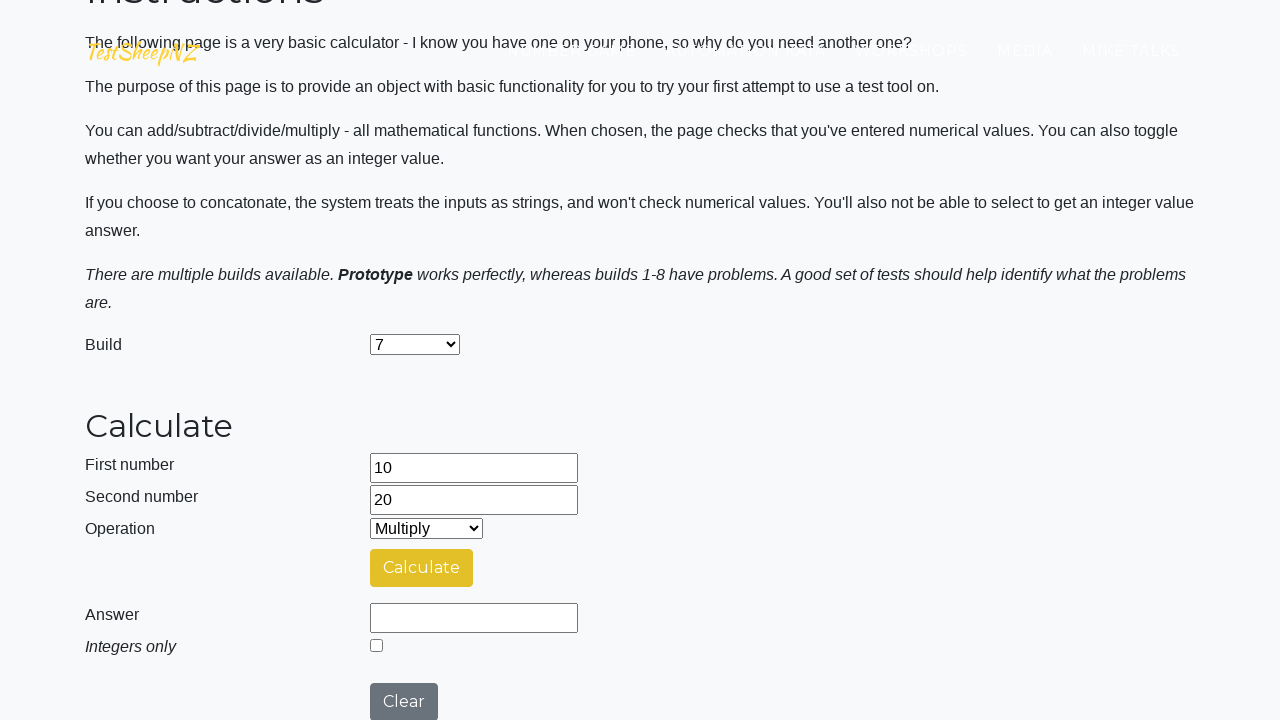

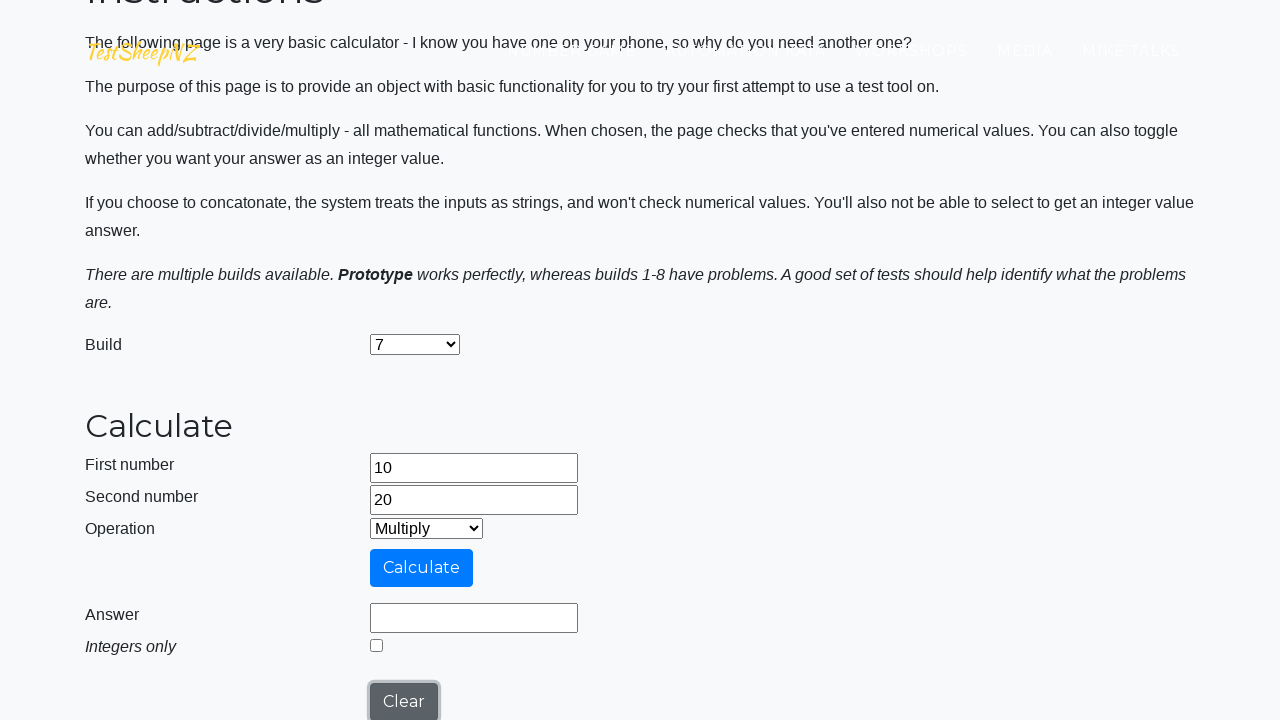